Tests a basic calculator web application by selecting a prototype build, entering two numbers (2 and 3), selecting the subtract operation, and clicking calculate to verify the result.

Starting URL: https://testsheepnz.github.io/BasicCalculator.html

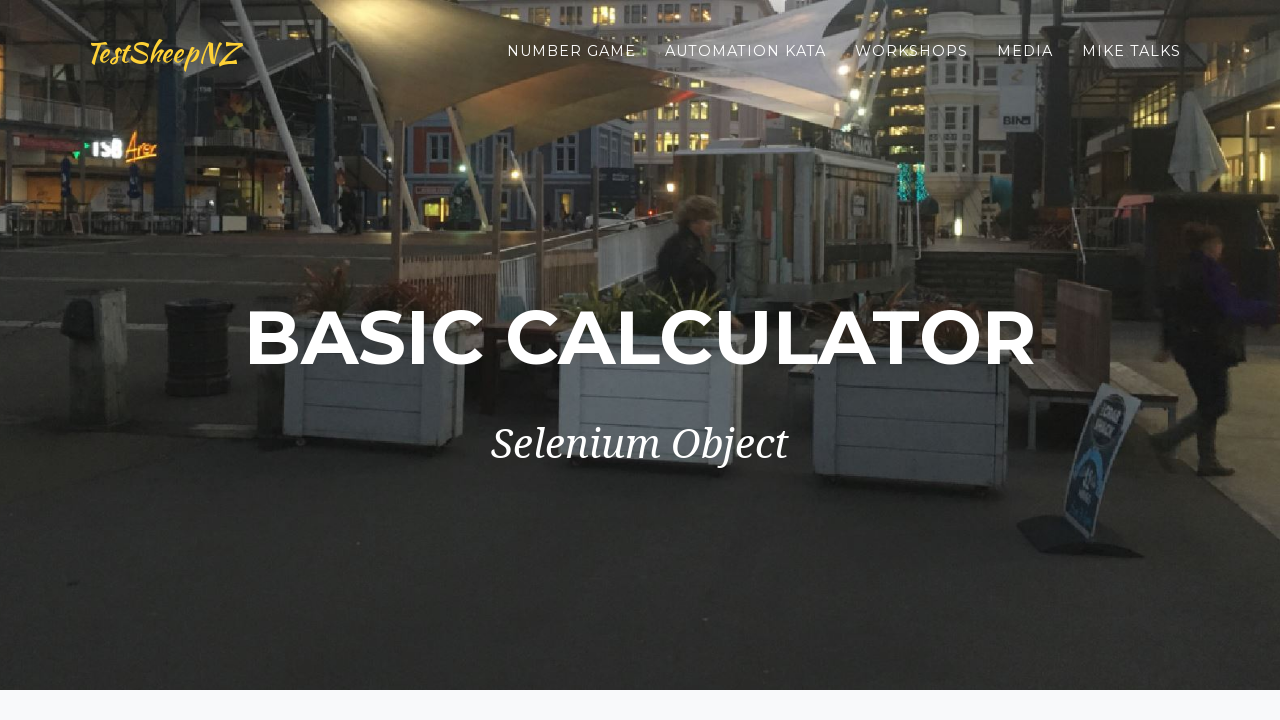

Scrolled to bottom of page
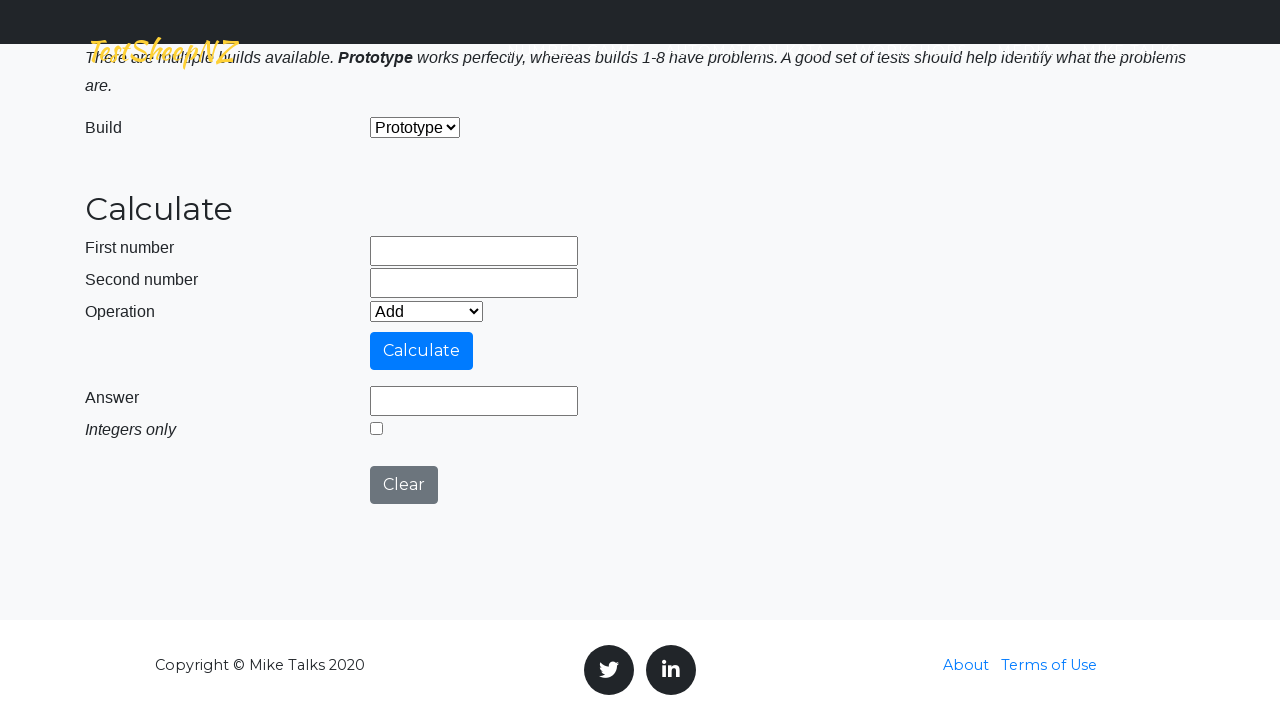

Selected 'Prototype' from build dropdown on #selectBuild
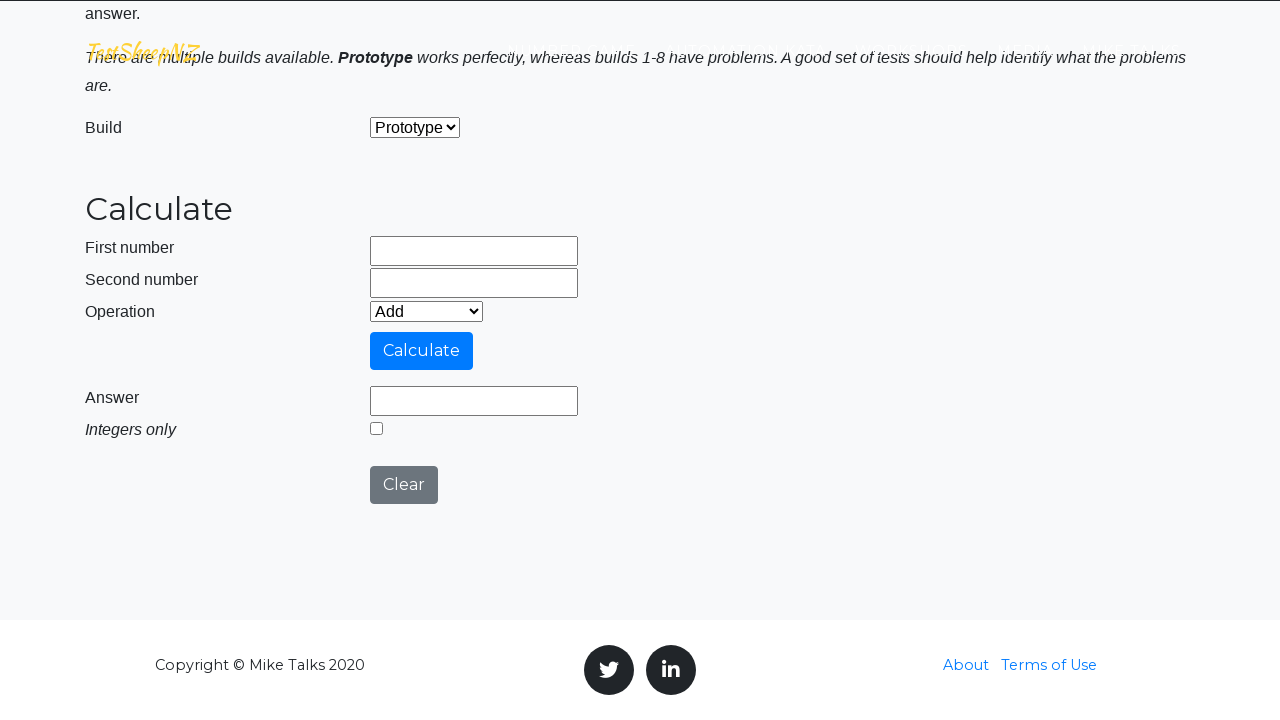

Entered first number: 2 on #number1Field
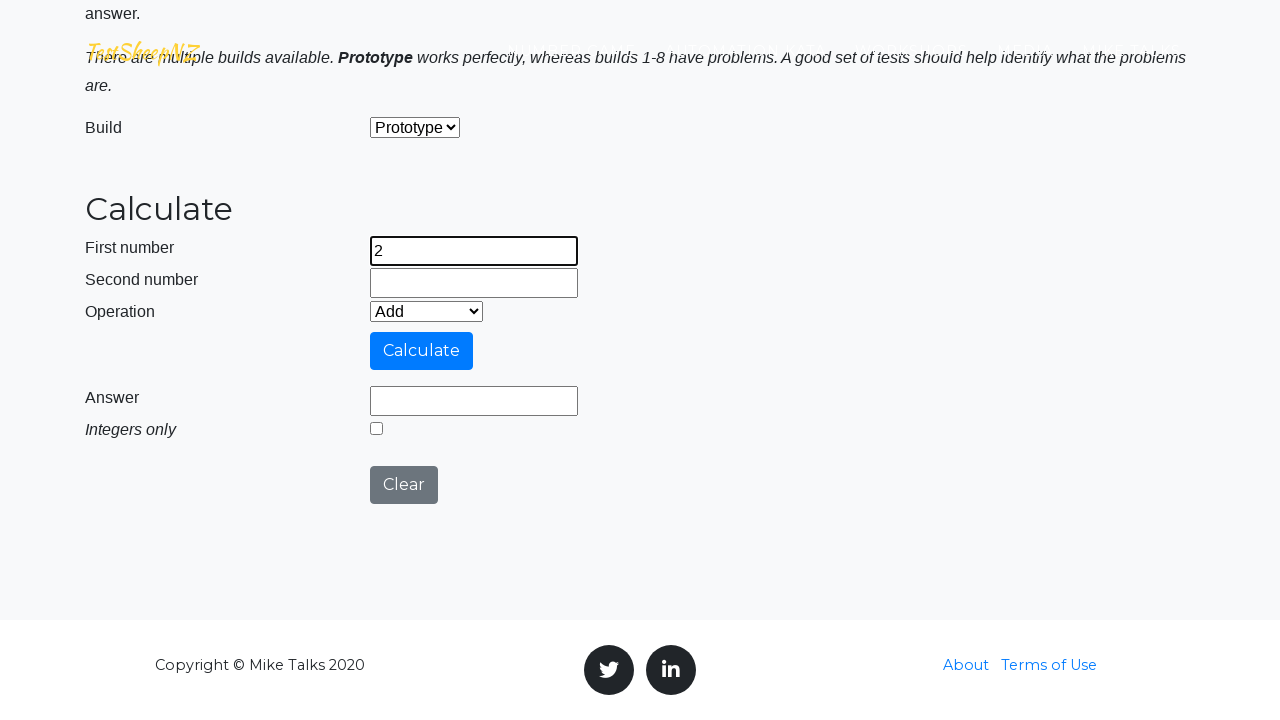

Entered second number: 3 on #number2Field
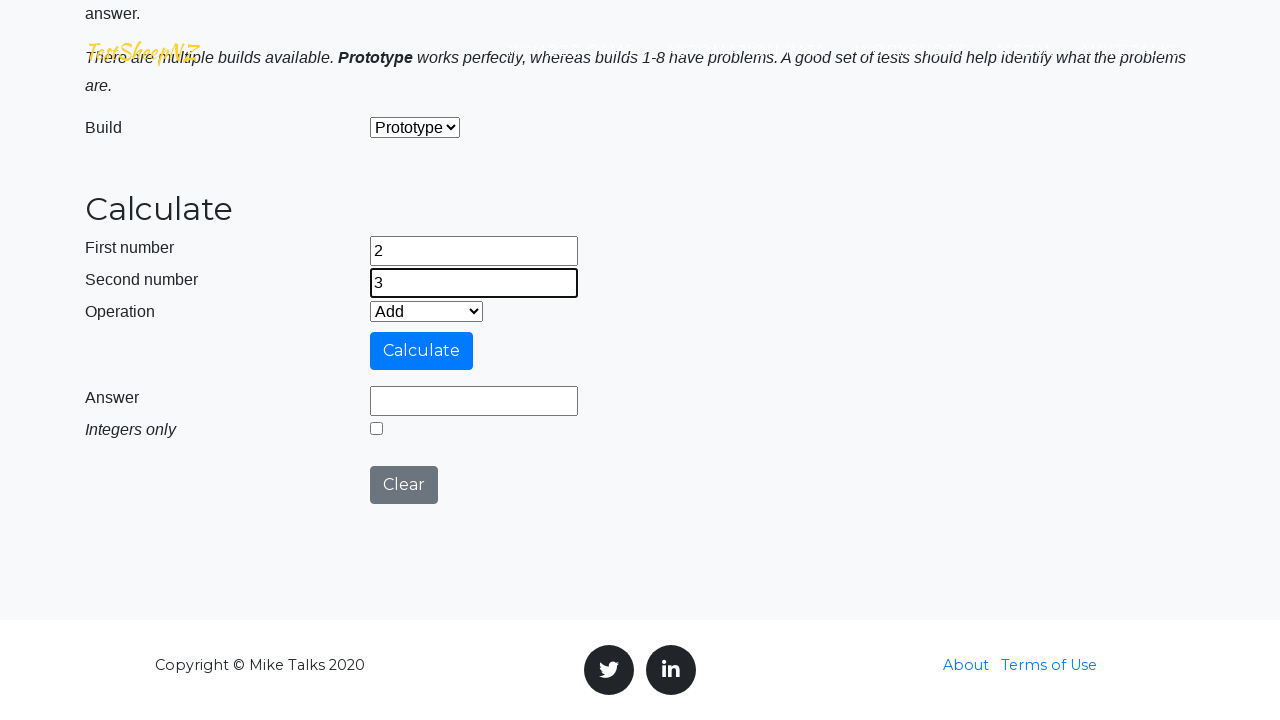

Selected 'Subtract' operation from dropdown on #selectOperationDropdown
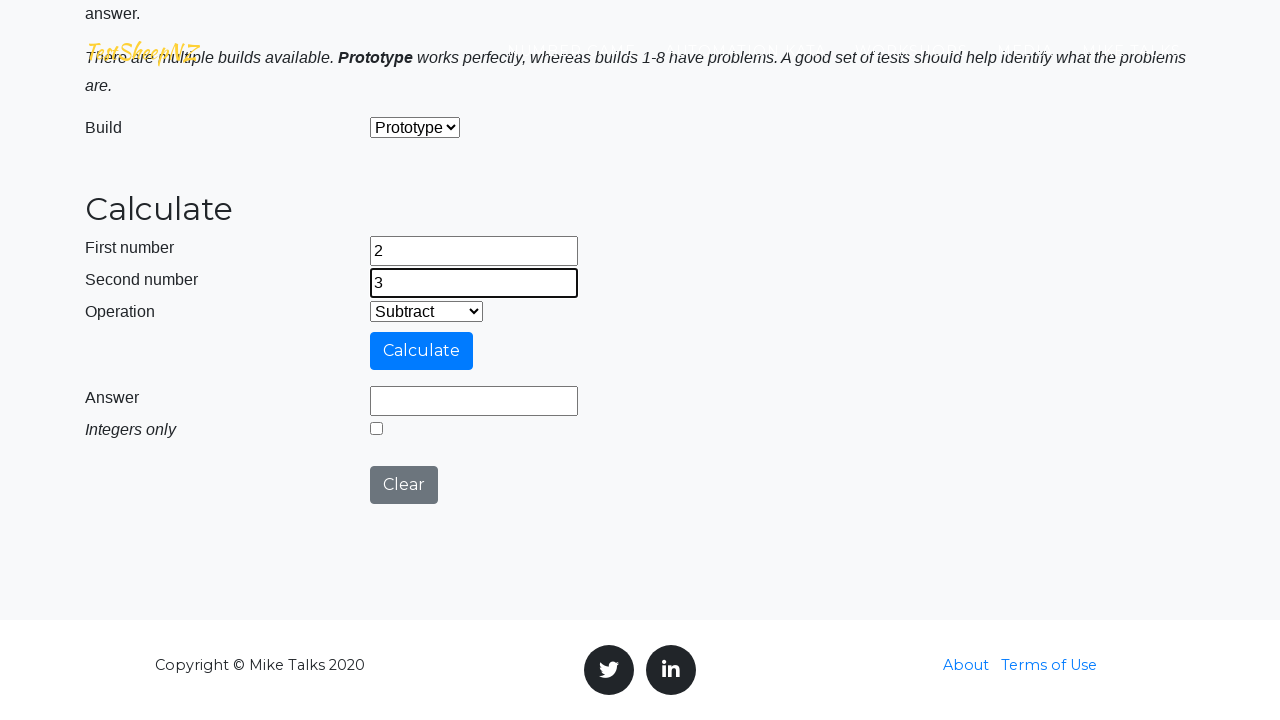

Clicked calculate button at (422, 351) on #calculateButton
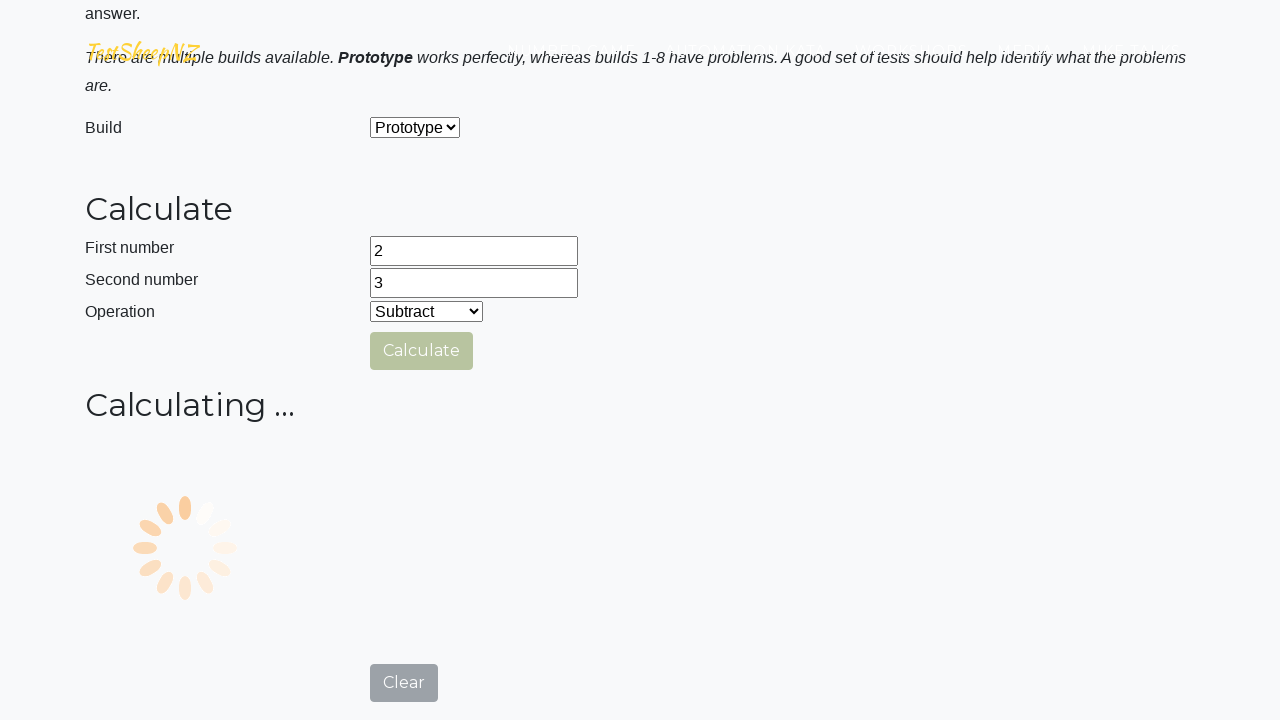

Result appeared in answer field
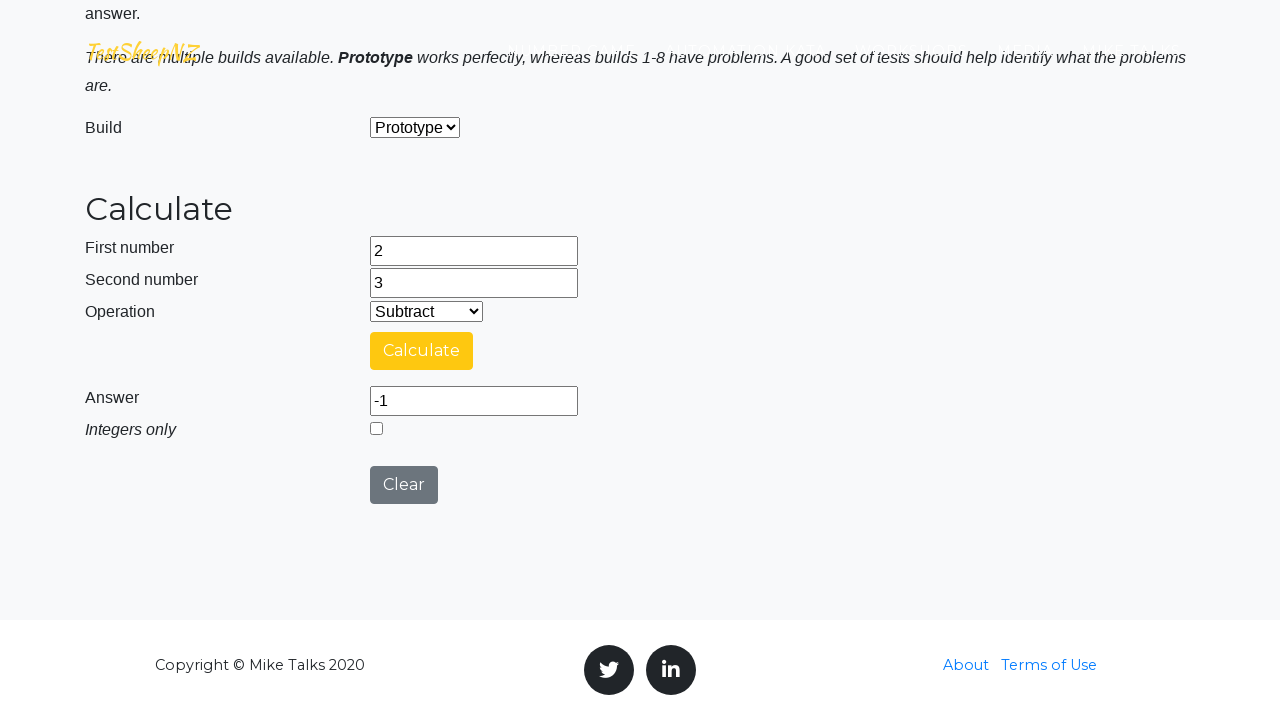

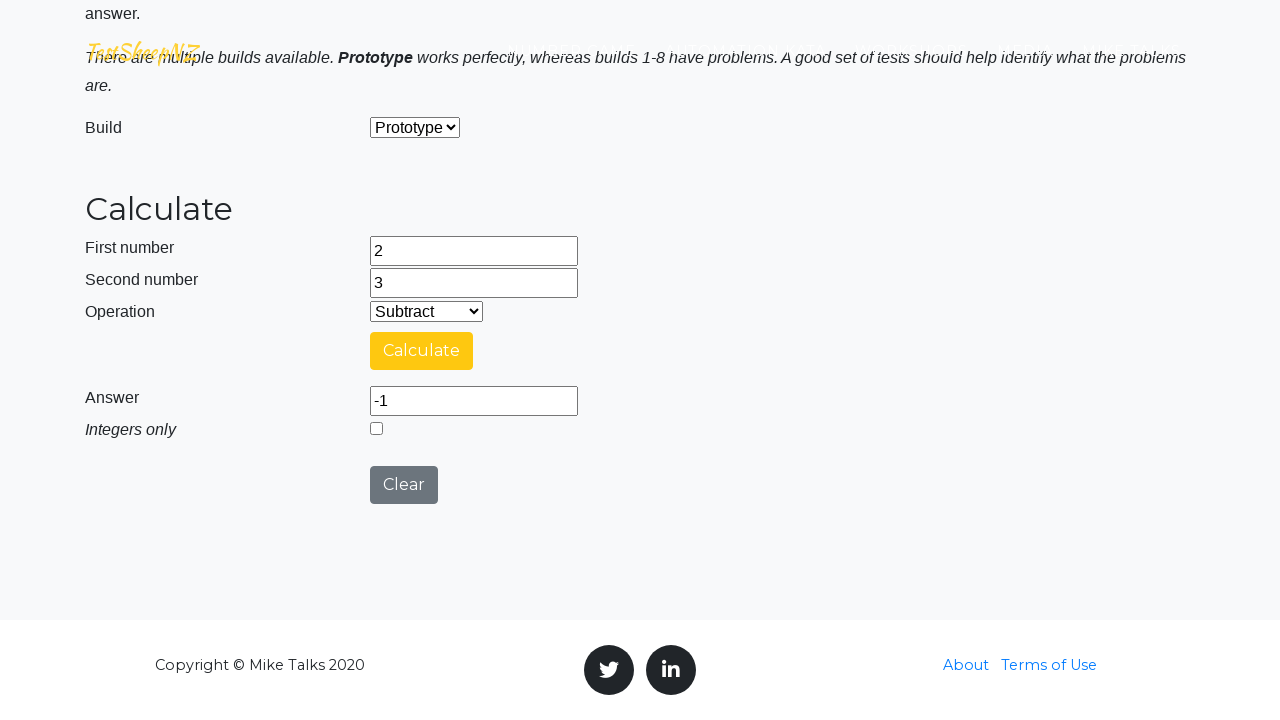